Navigates to the Key Presses page and types a character into the input field to verify it accepts input

Starting URL: https://the-internet.herokuapp.com/

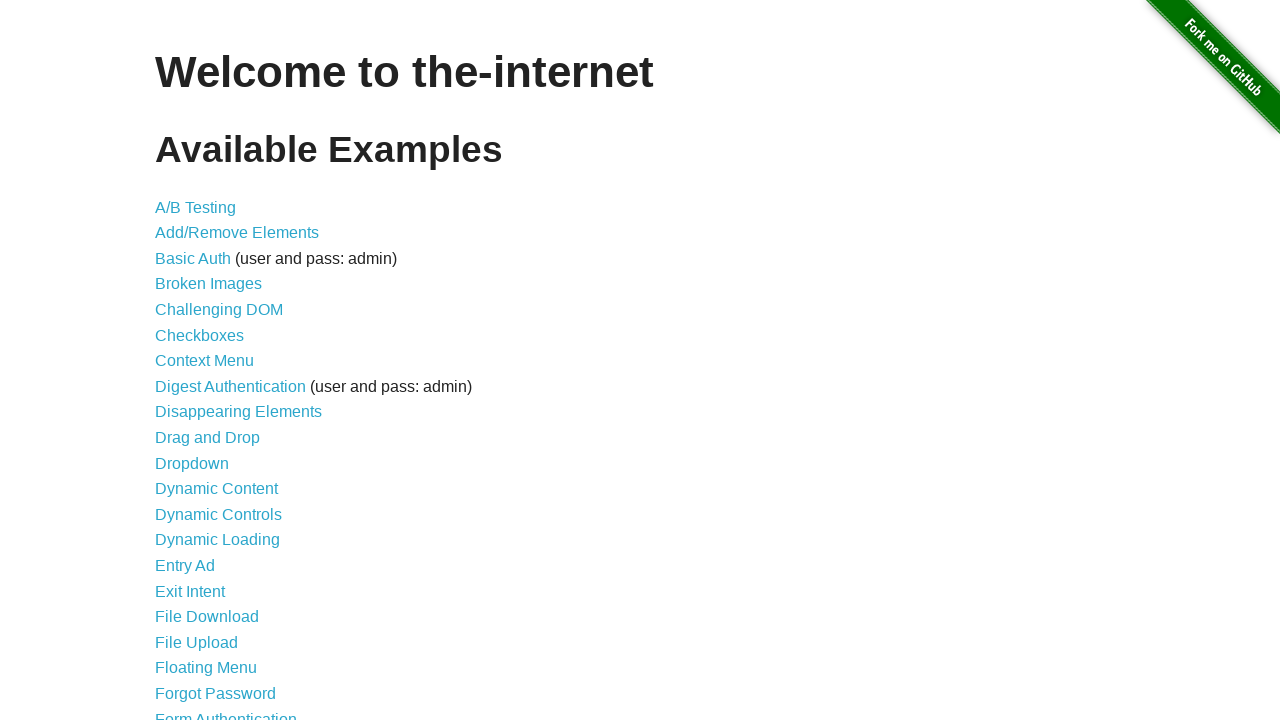

Waited for heading to be displayed
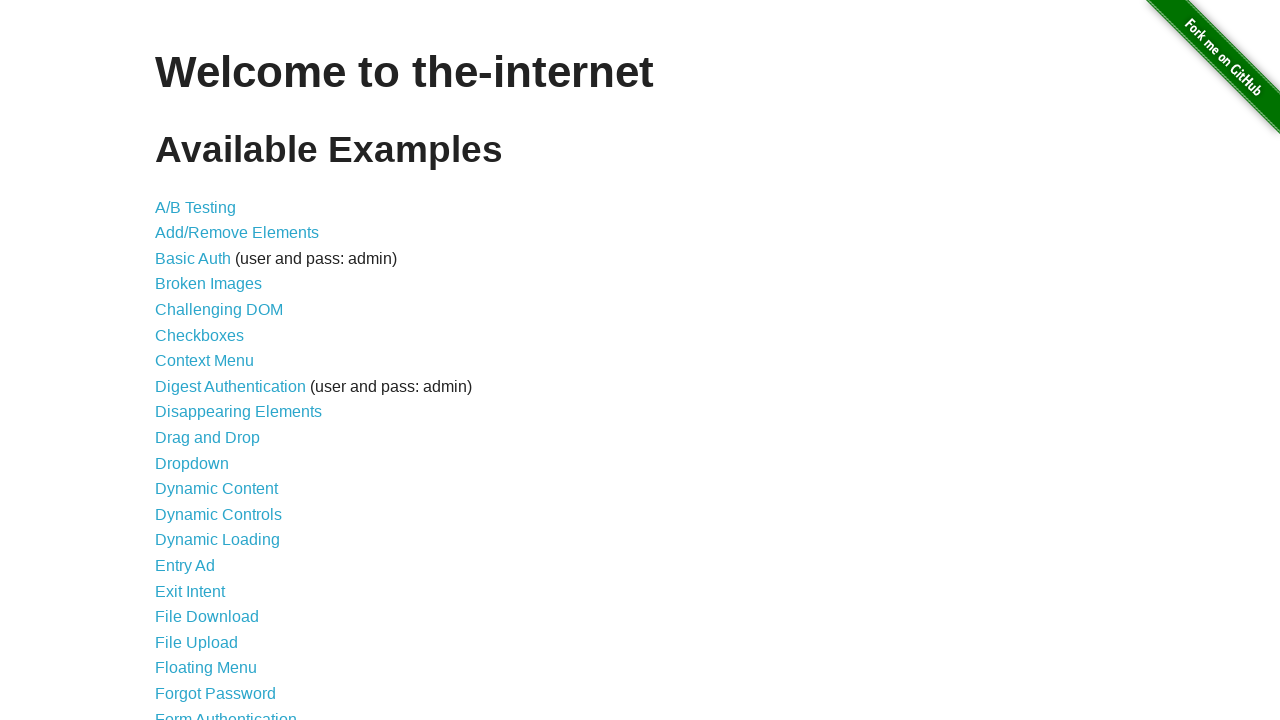

Clicked on the Key Presses link at (200, 360) on #content > ul > li:nth-child(31) > a
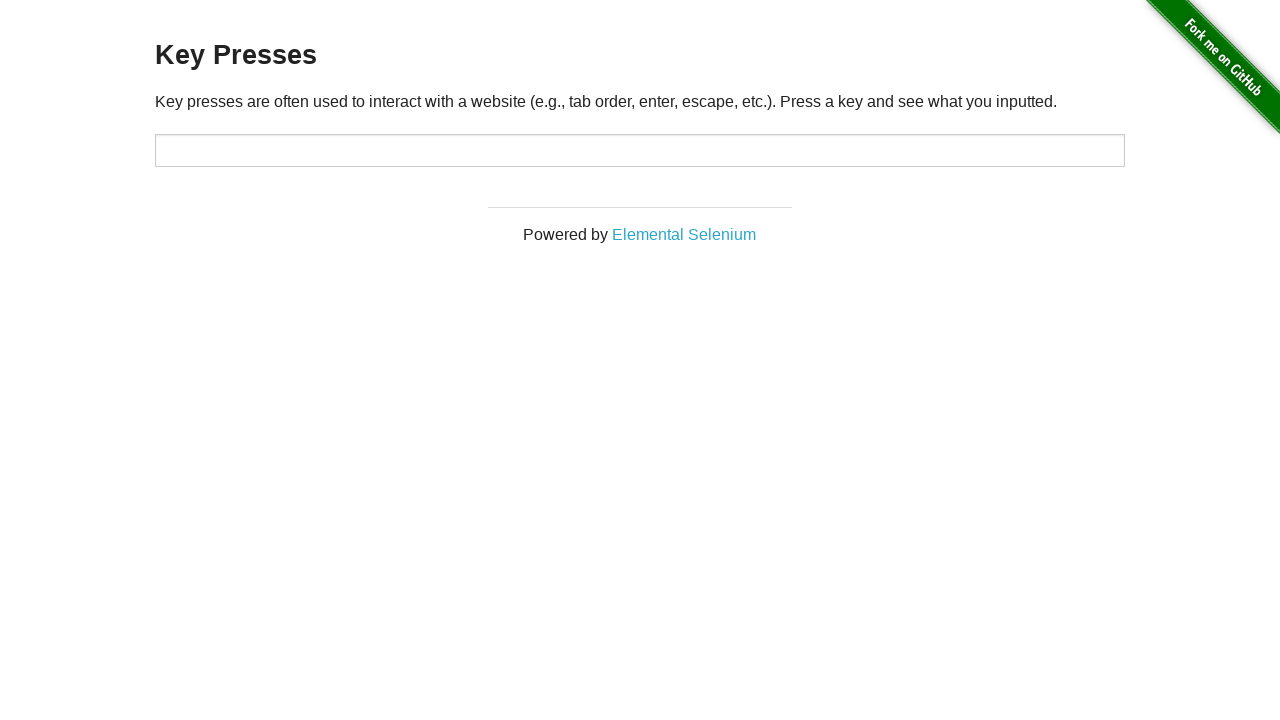

Filled input field with character 'A' on #target
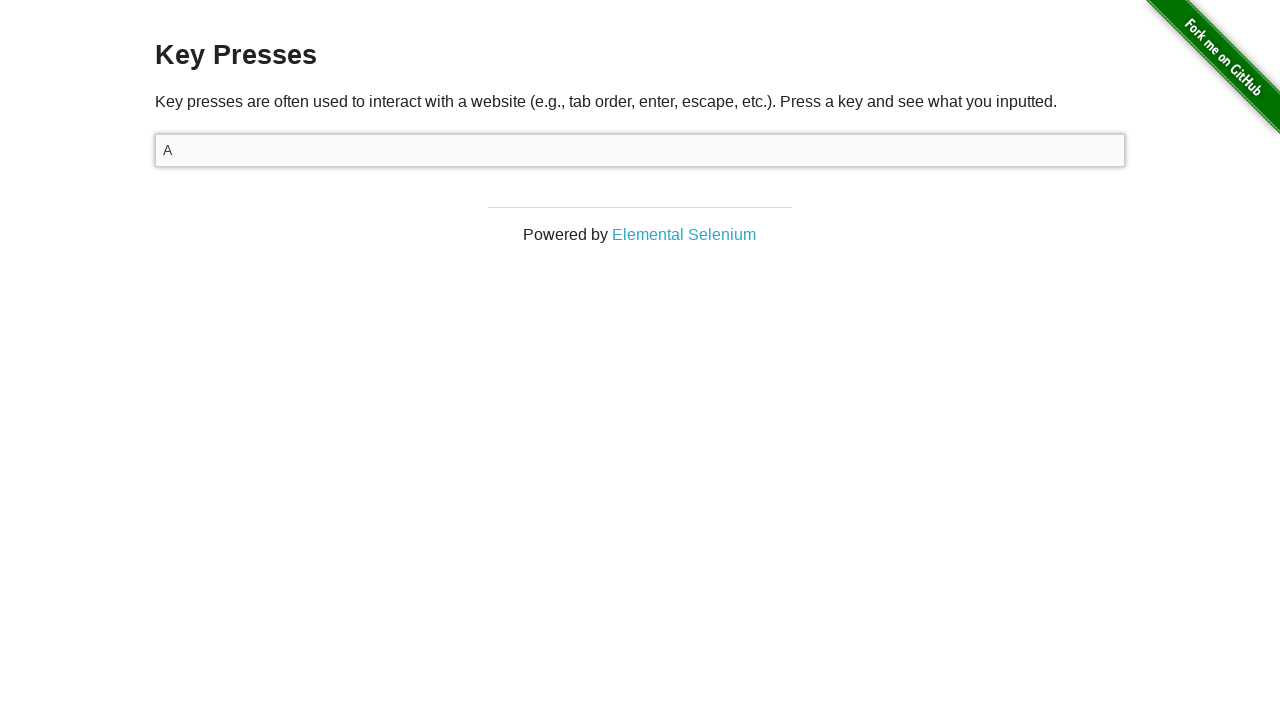

Verified input field contains 'A'
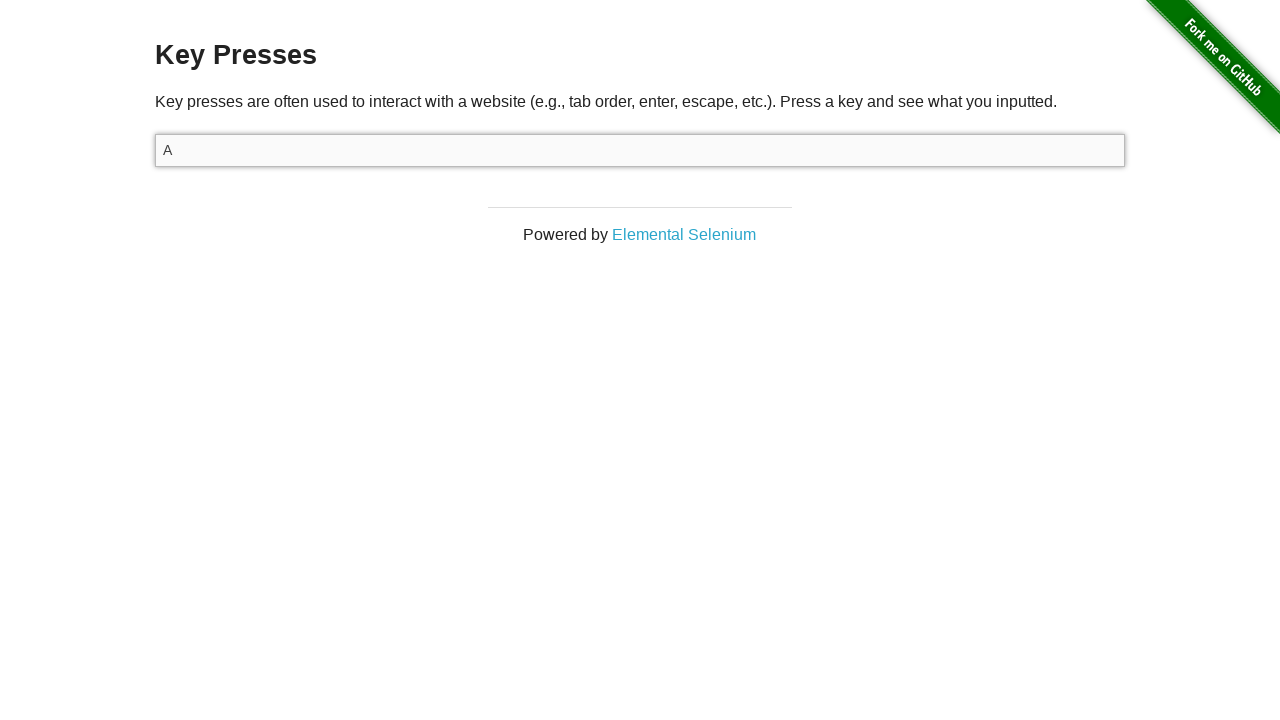

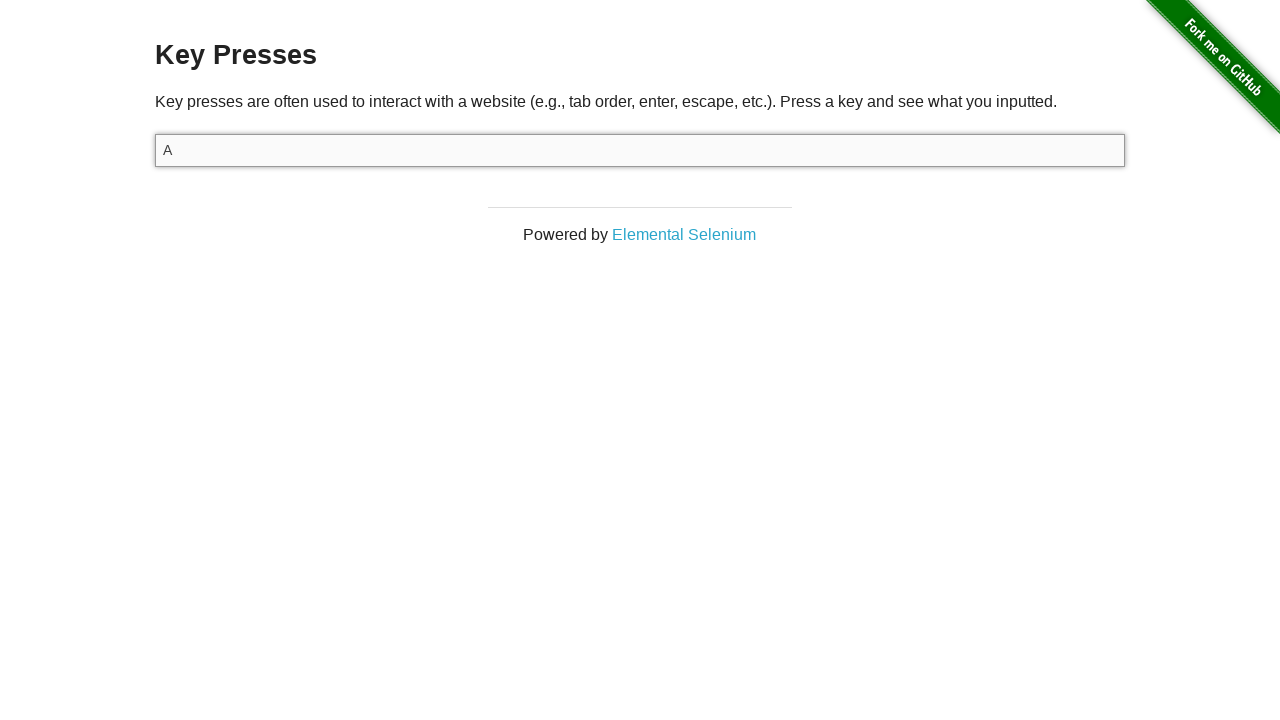